Simple test that navigates to the Telerik website homepage and waits for the page to load

Starting URL: https://www.telerik.com/

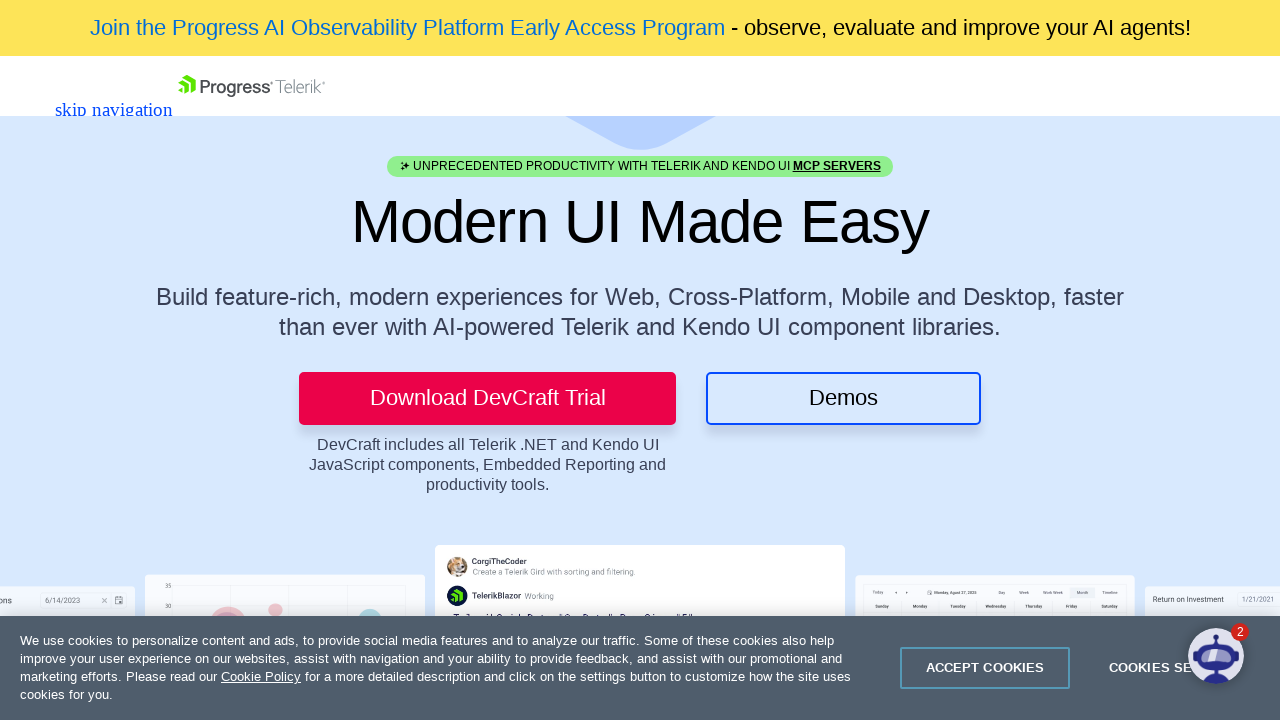

Waited for page DOM to fully load
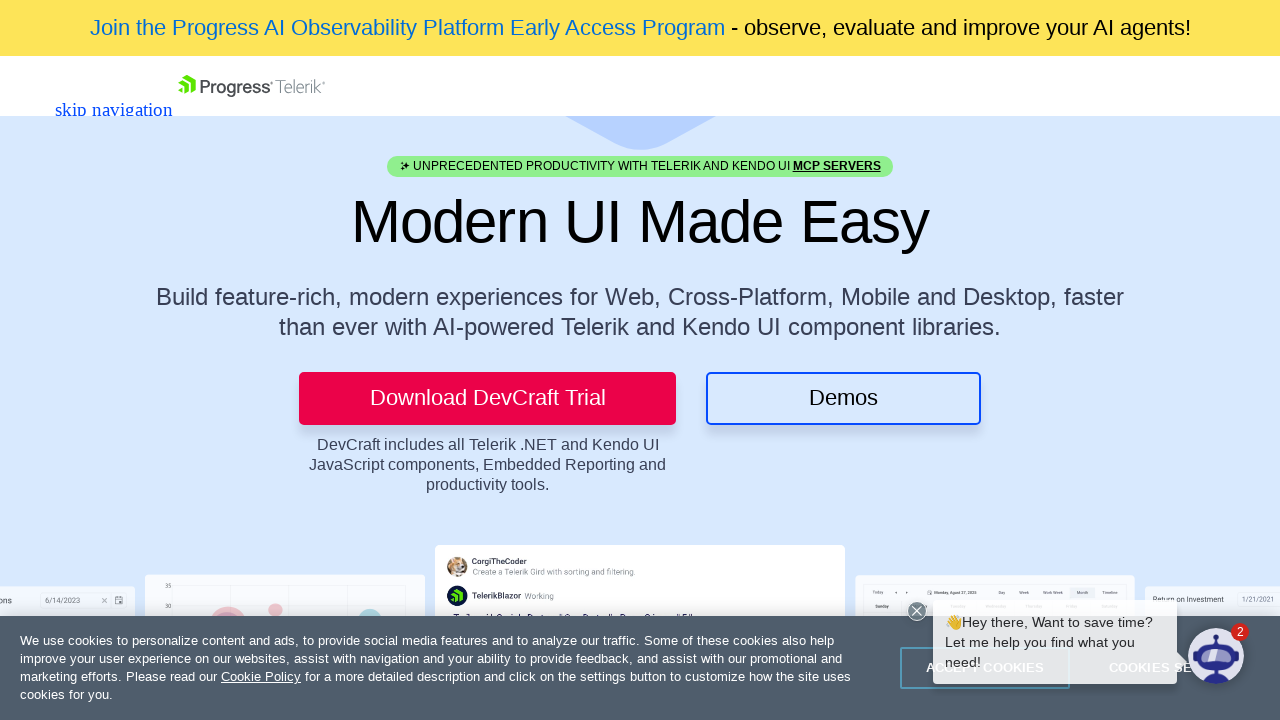

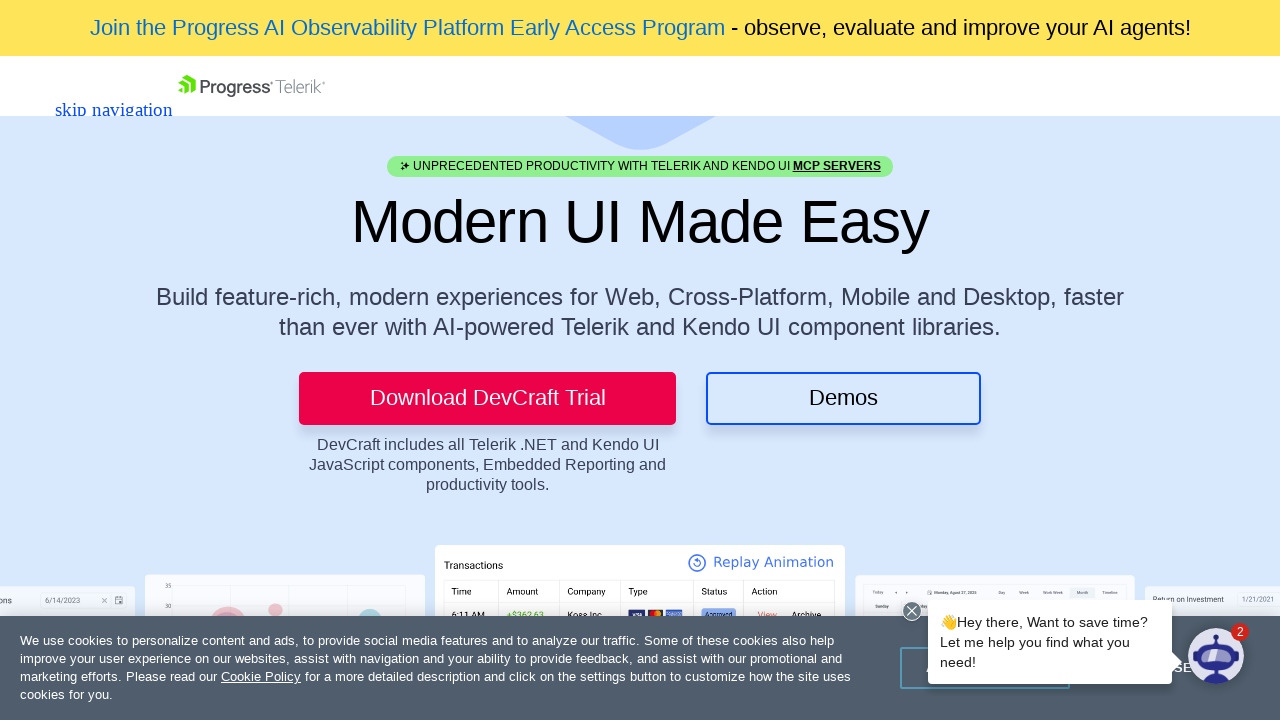